Tests JavaScript Confirm dialog handling by clicking a button to trigger a confirm dialog and dismissing it

Starting URL: https://the-internet.herokuapp.com/javascript_alerts

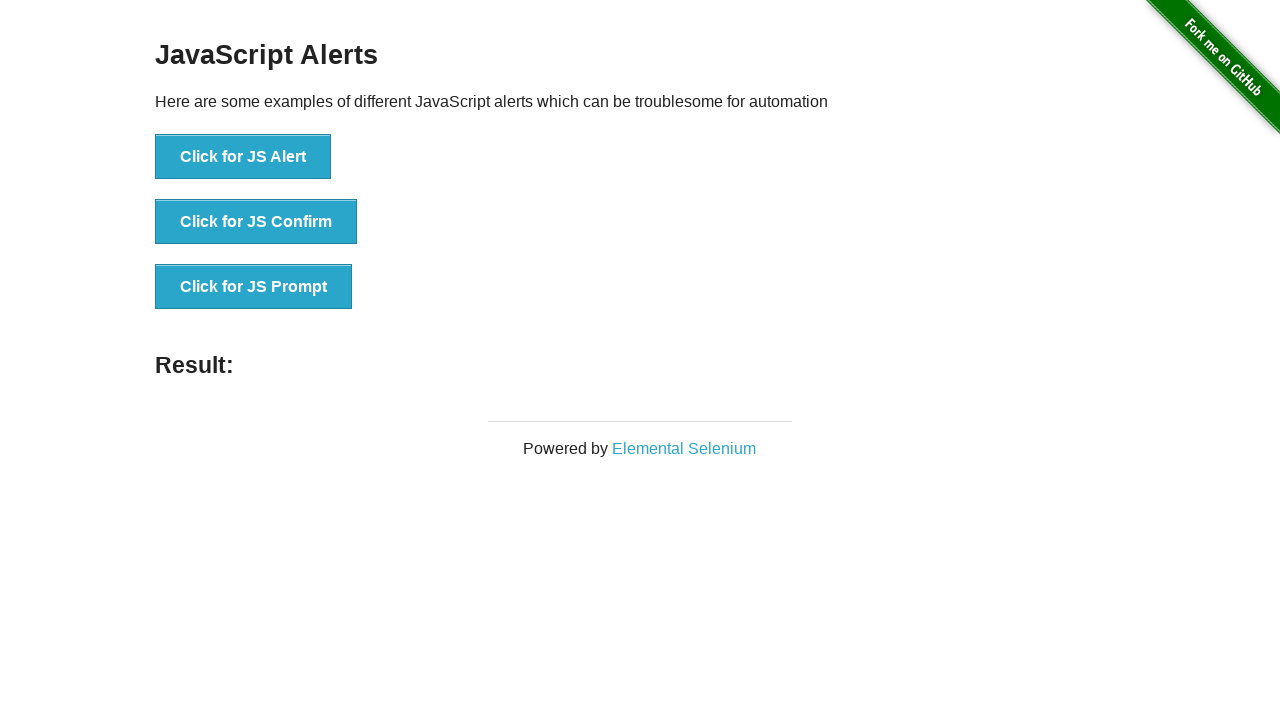

Set up dialog handler to dismiss confirm dialogs
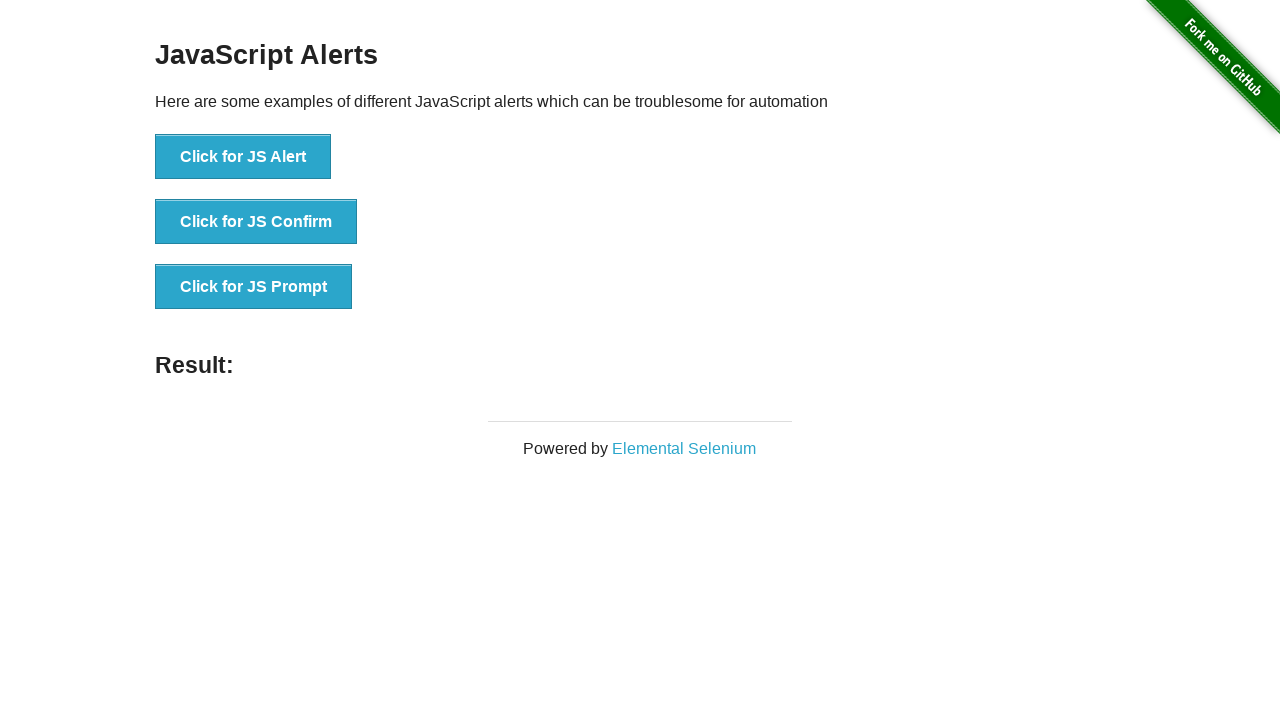

Clicked button to trigger JavaScript confirm dialog at (243, 157) on xpath=//button[@onclick='jsAlert()']
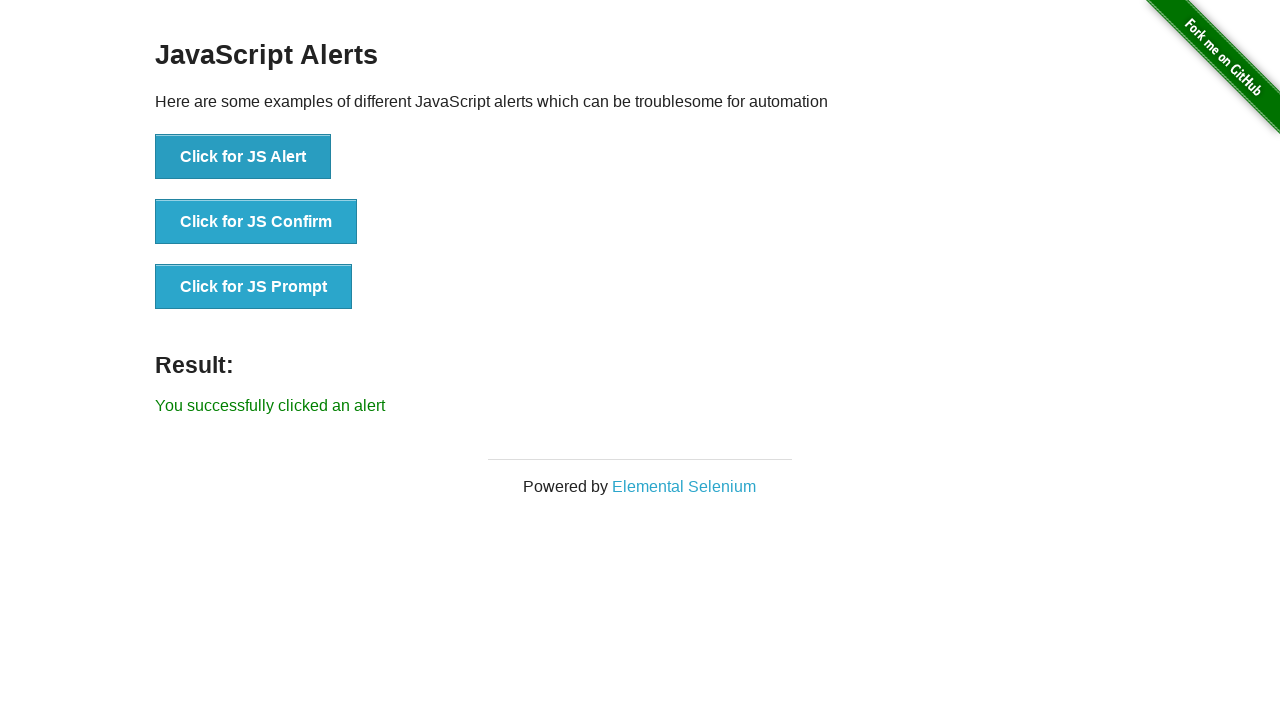

Waited for dialog to be dismissed
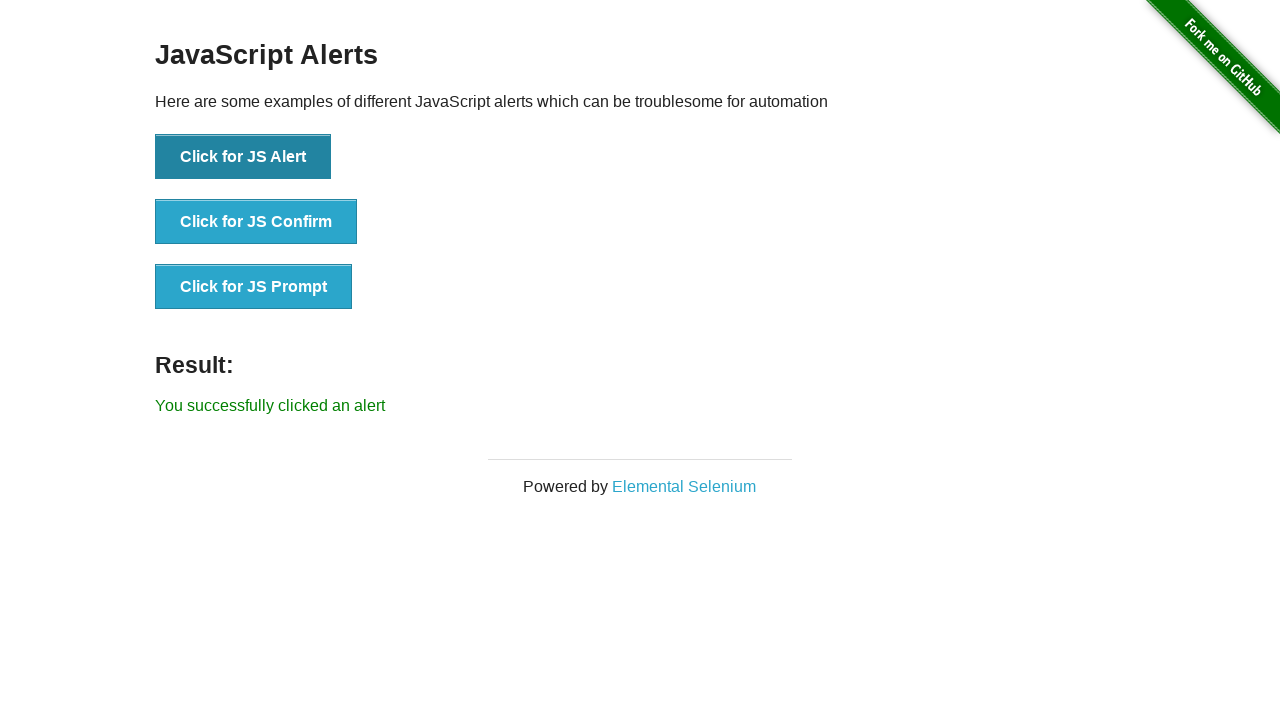

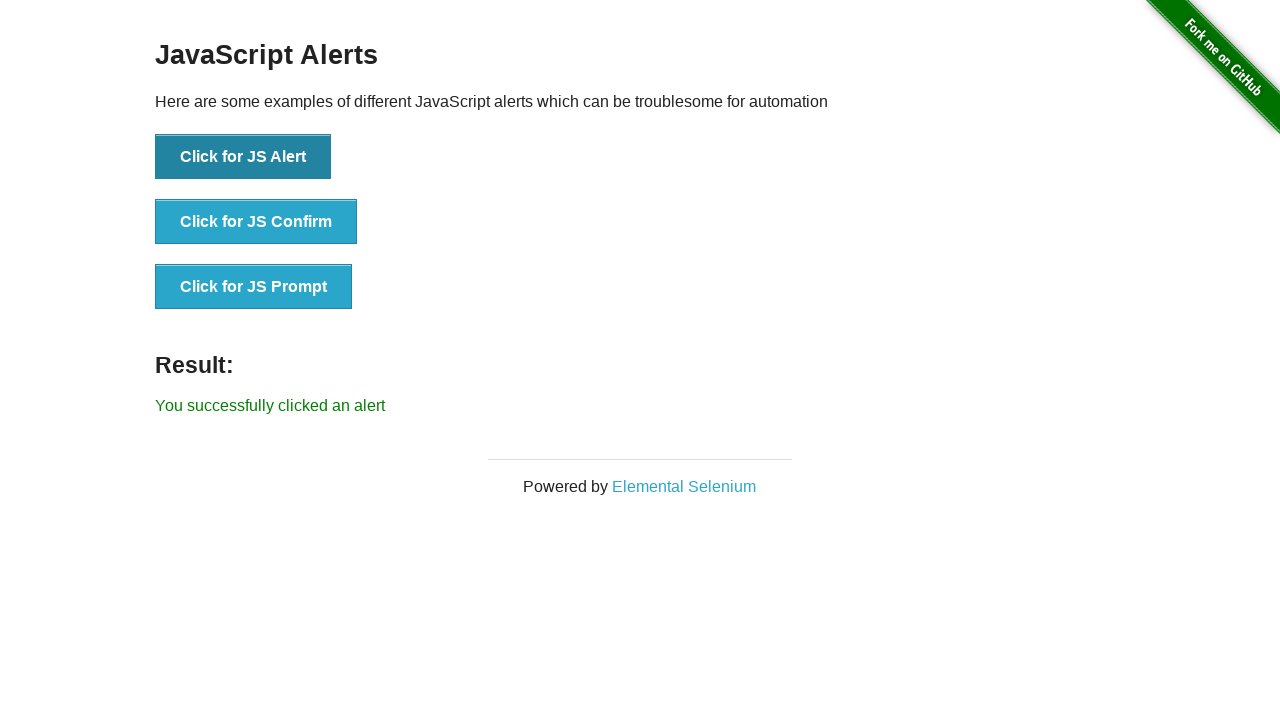